Tests that clicking Browse Languages menu shows "Category A" as the default heading.

Starting URL: https://www.99-bottles-of-beer.net/

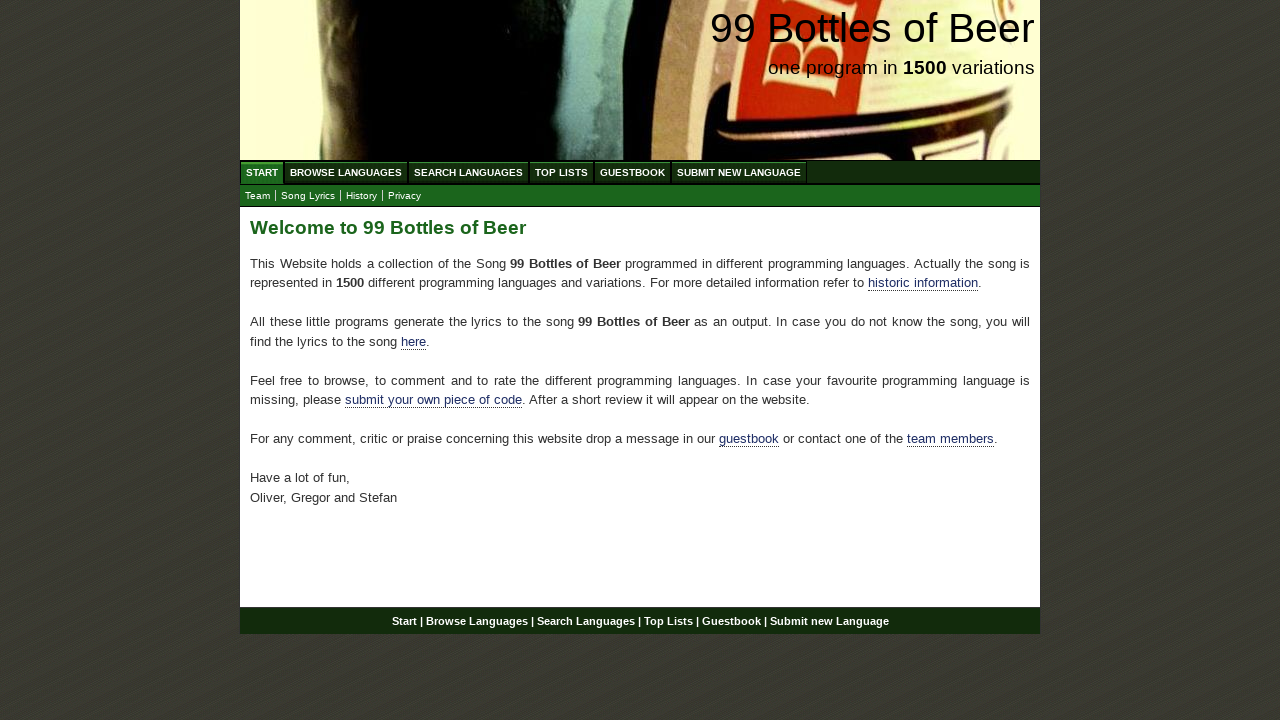

Clicked Browse Languages menu at (346, 172) on xpath=//ul[@id='menu']//a[@href='/abc.html']
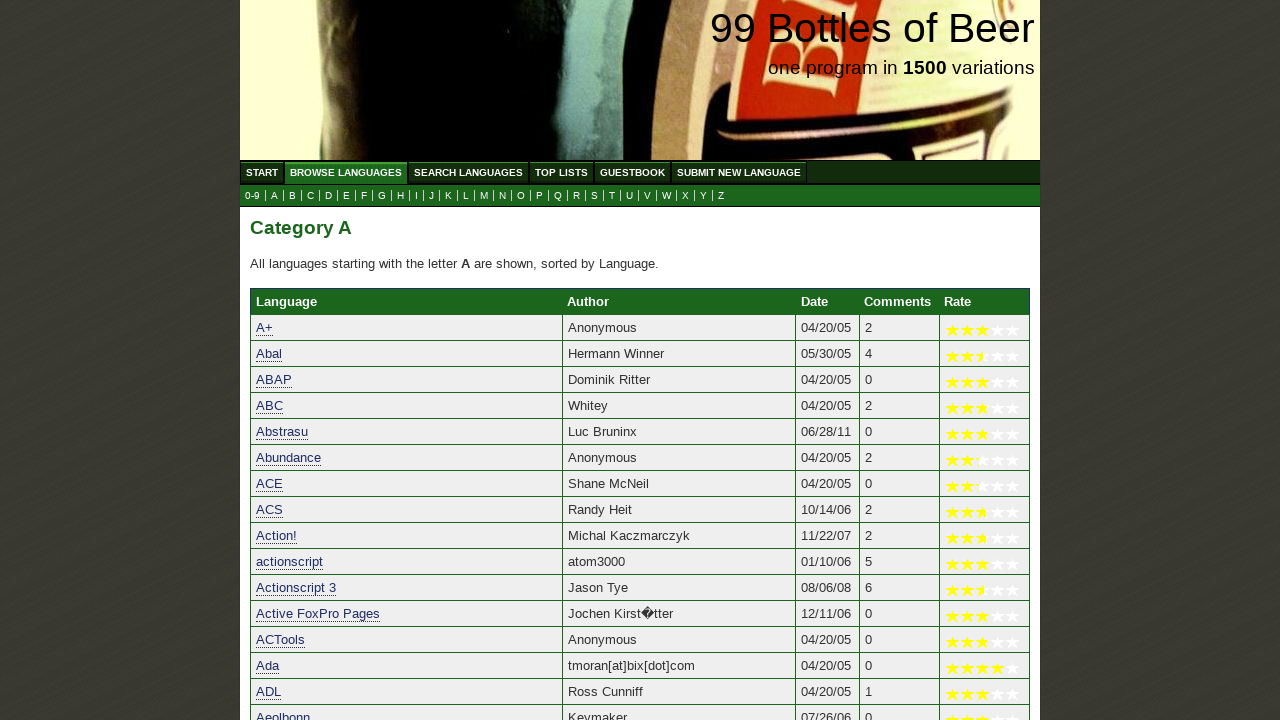

Category A heading loaded as default value
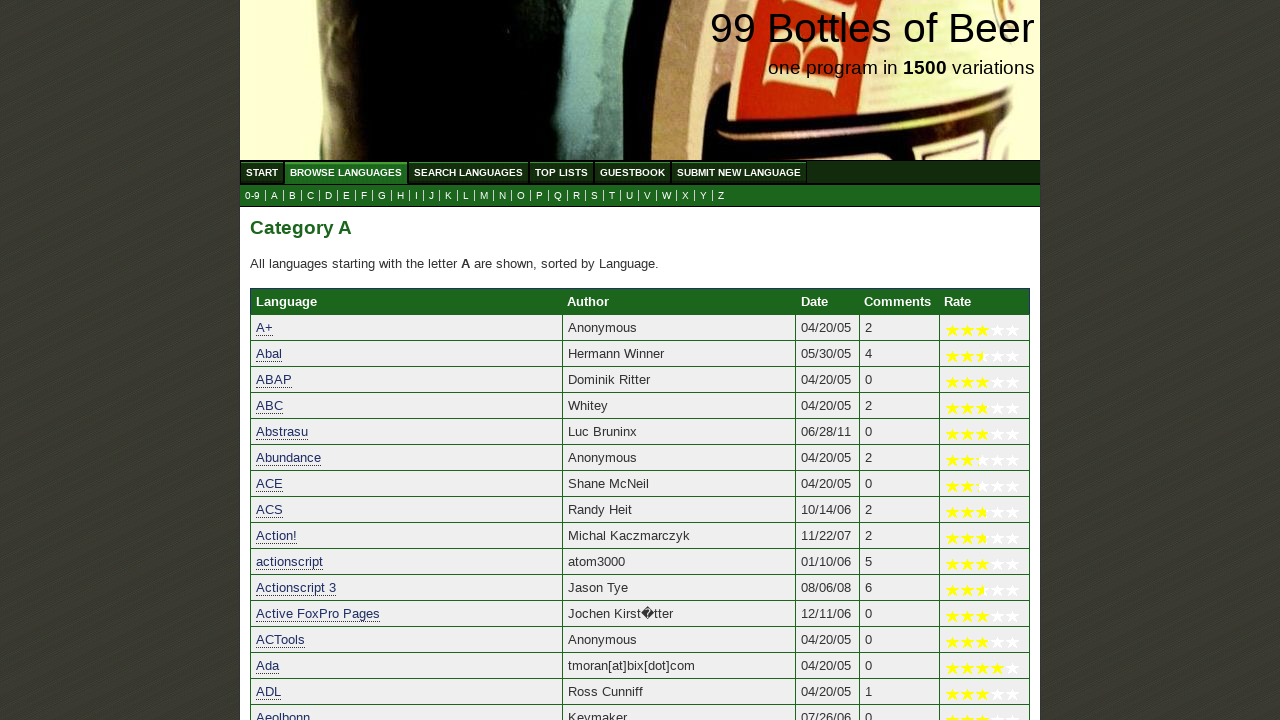

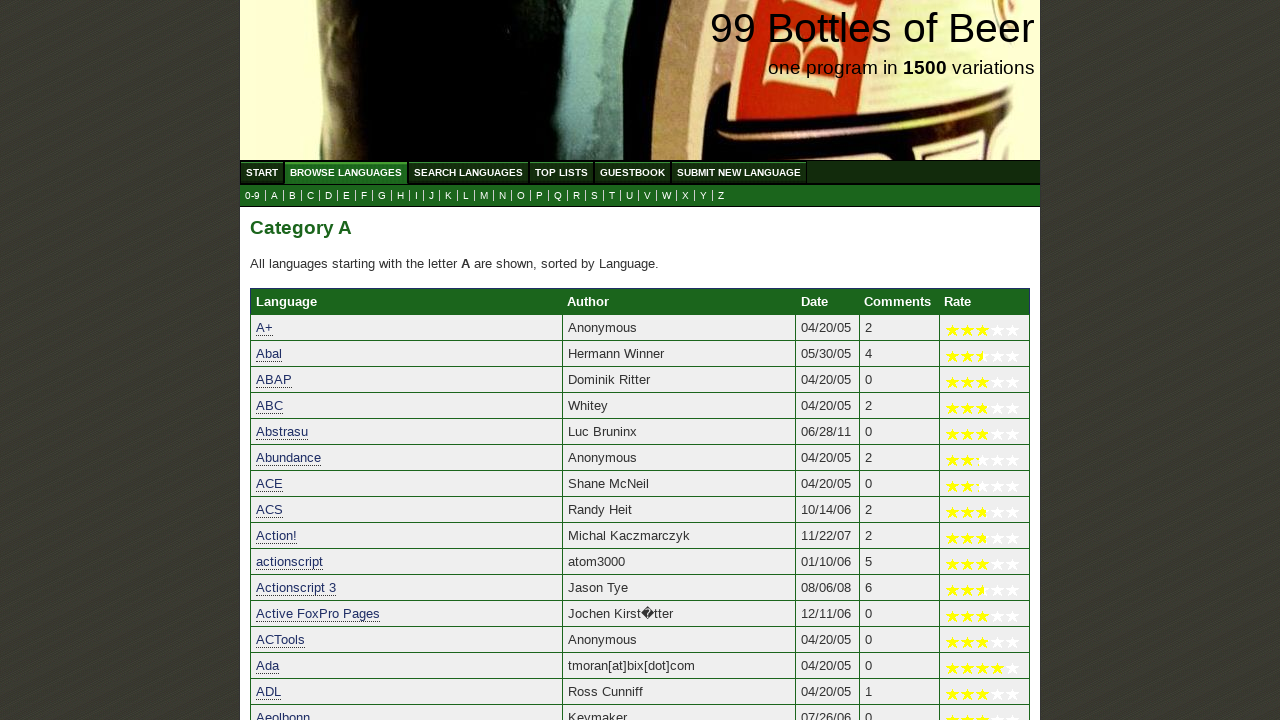